Tests a math exercise where two numbers are displayed on the page, their sum must be selected from a dropdown, and the form is submitted

Starting URL: https://suninjuly.github.io/selects1.html

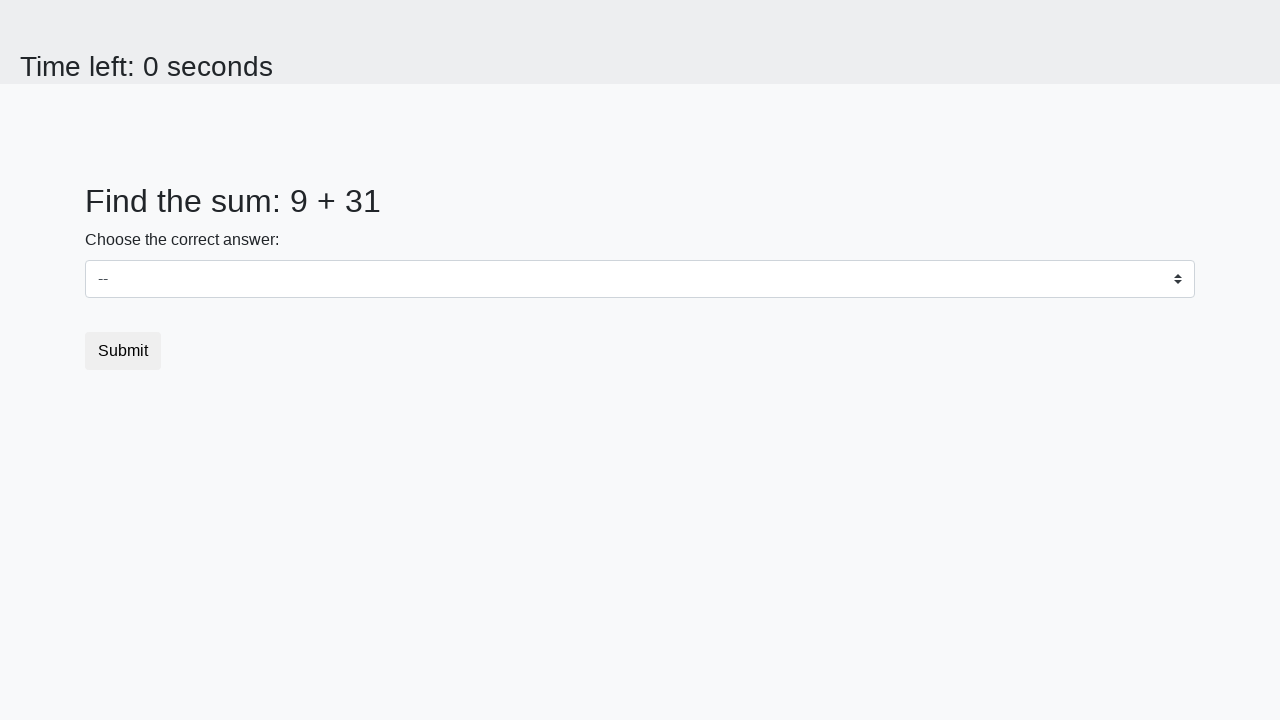

Navigated to math exercise page
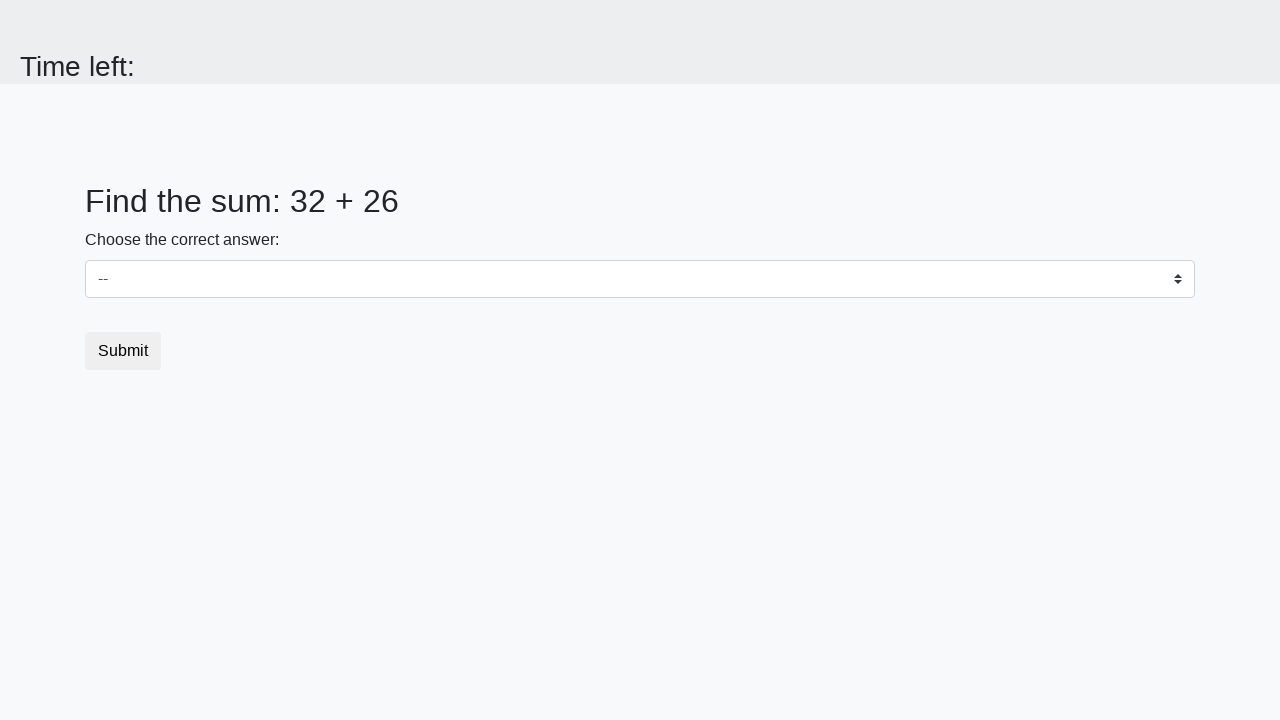

Retrieved first number from page
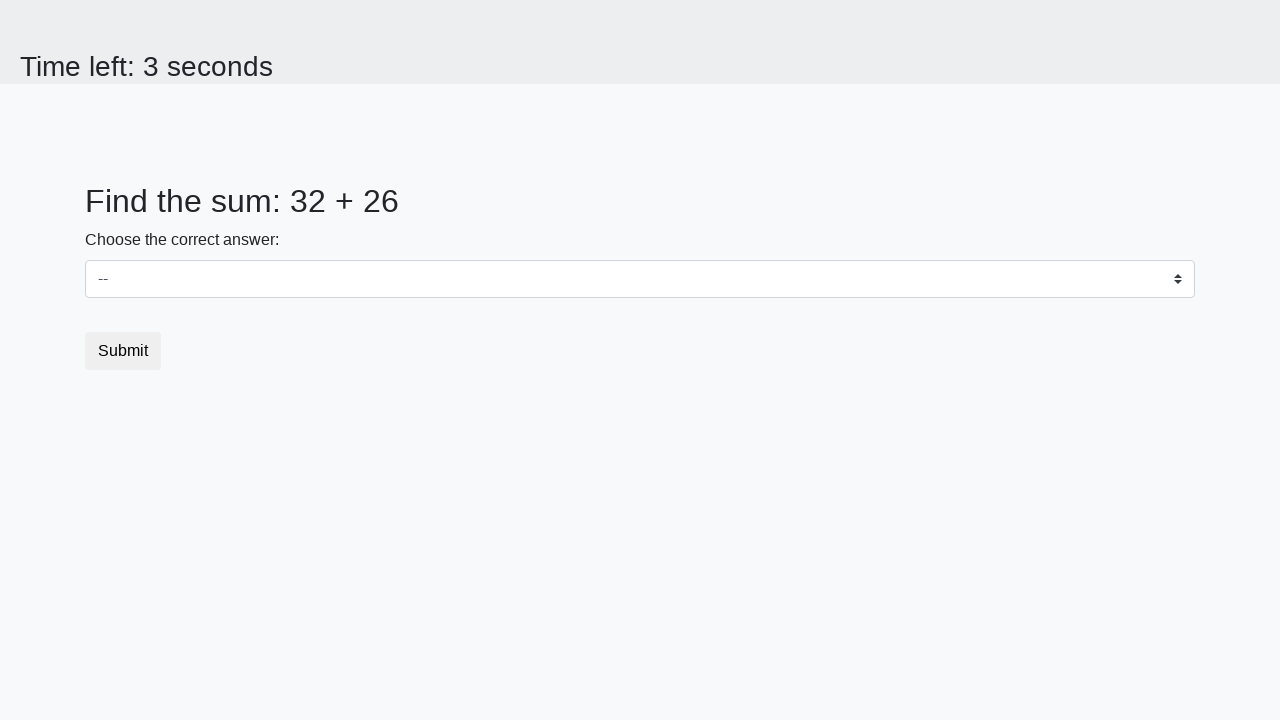

Retrieved second number from page
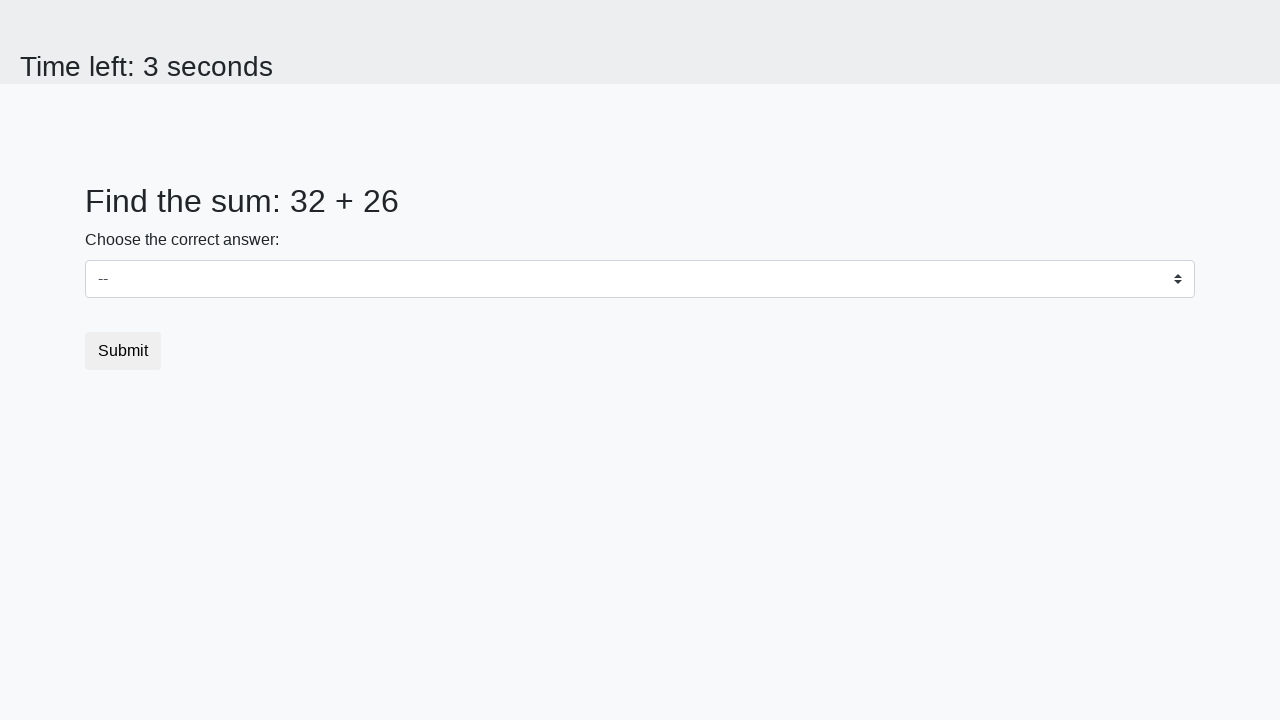

Calculated sum: 32 + 26 = 58
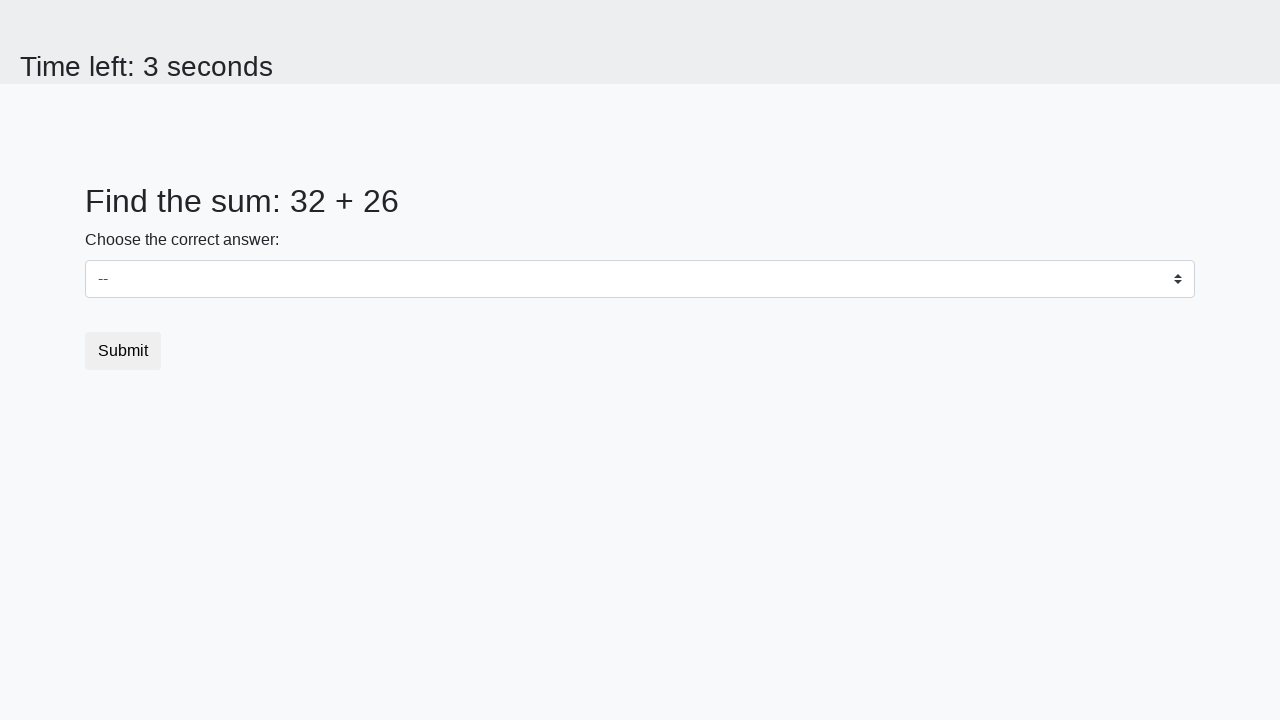

Selected sum value 58 from dropdown on select
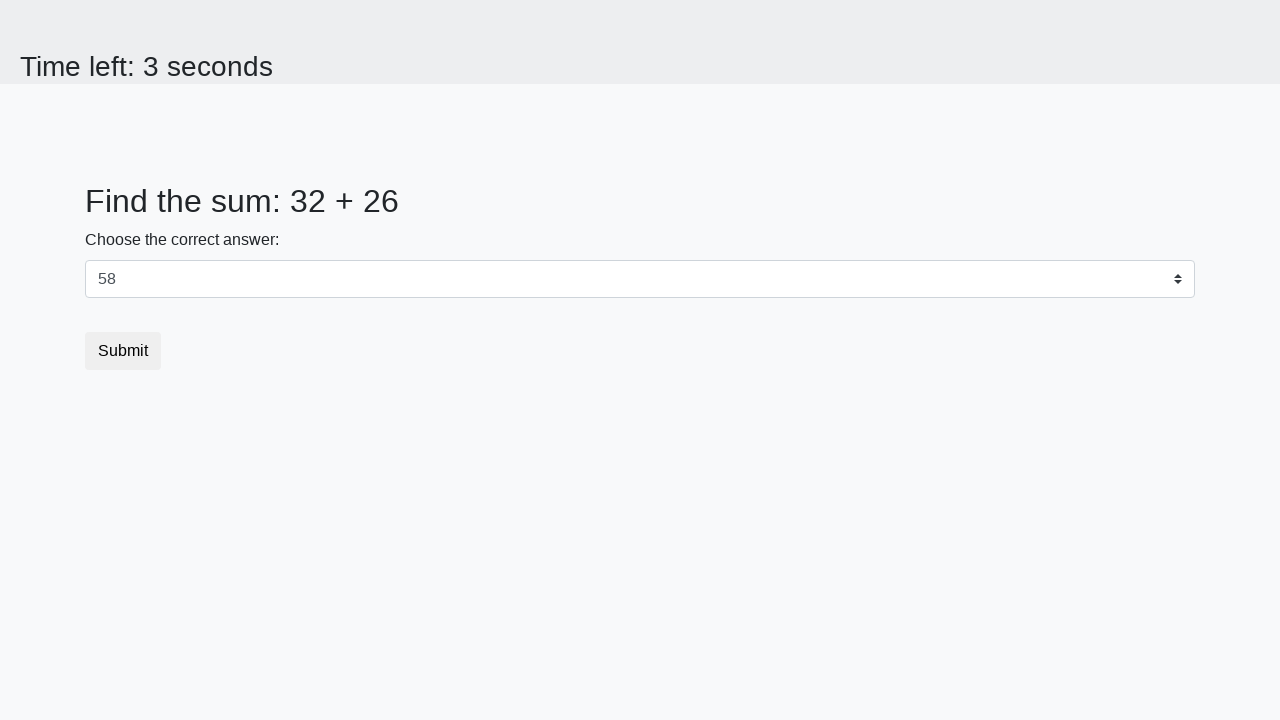

Clicked submit button to submit form at (123, 351) on button.btn
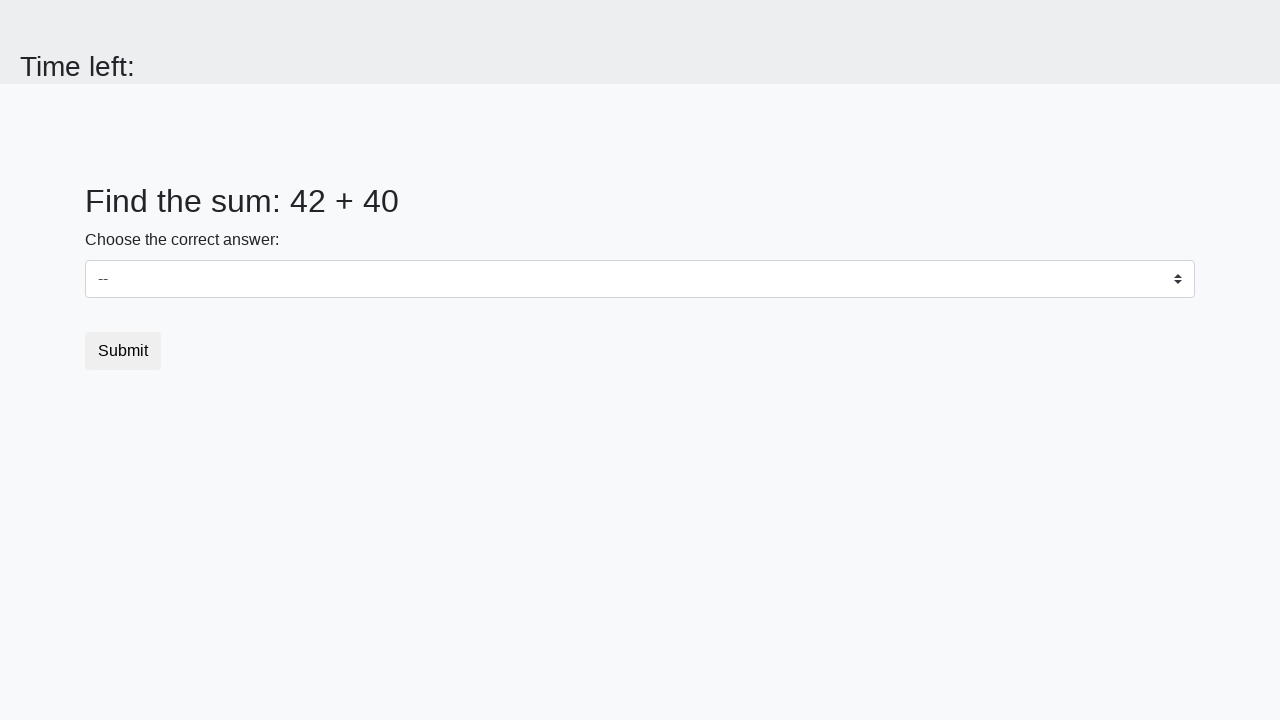

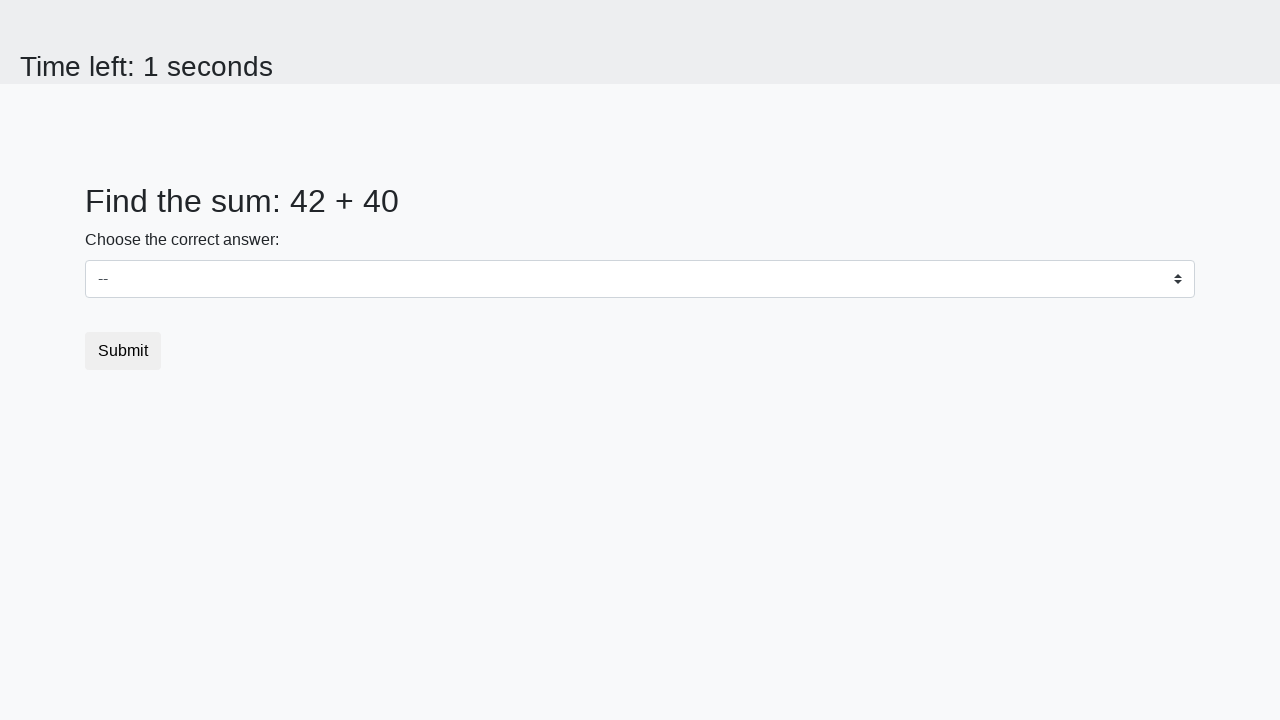